Fills out a sign-up form with first name, last name, and email, then submits it by clicking the sign up button

Starting URL: http://secure-retreat-92358.herokuapp.com/

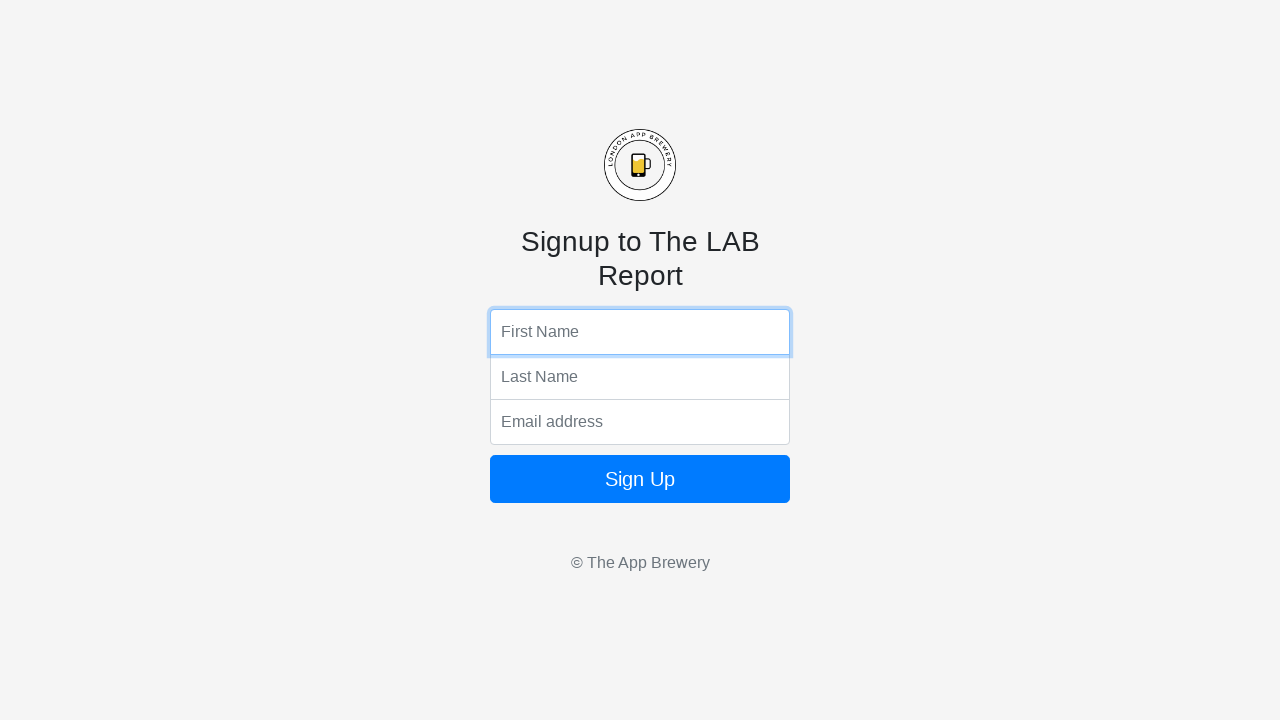

Filled first name field with 'John' on input[name='fName']
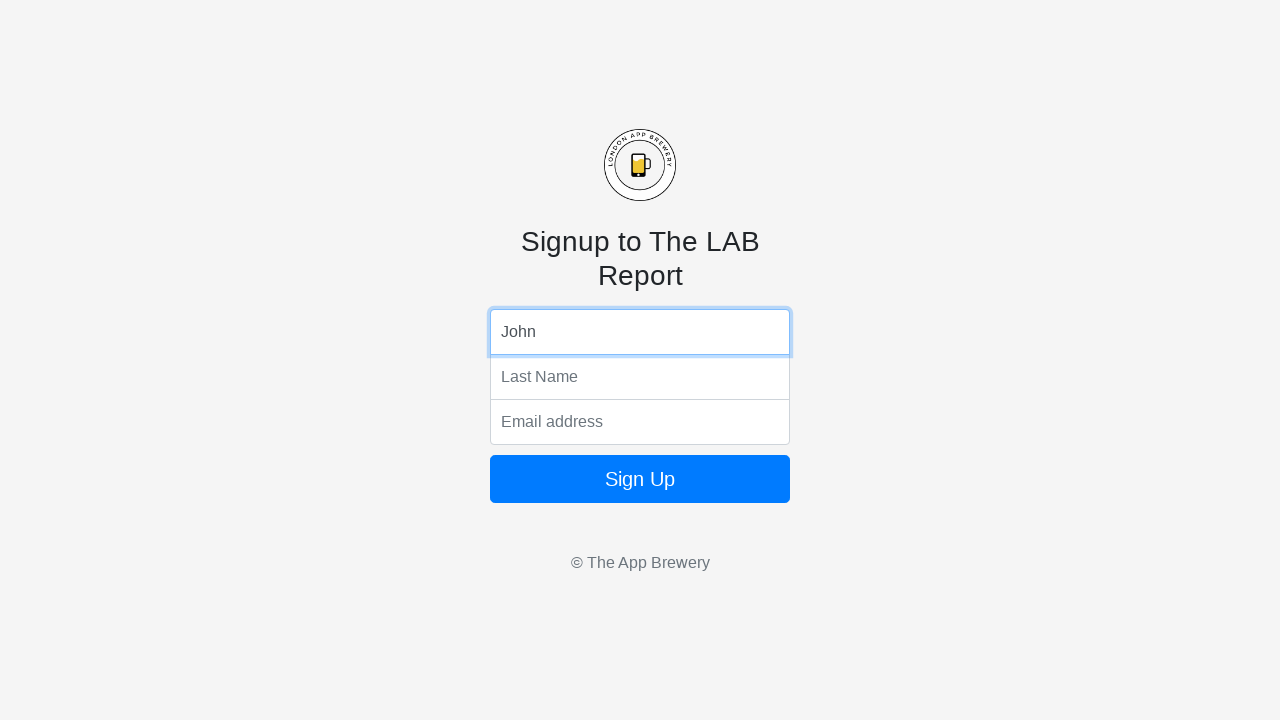

Filled last name field with 'Smith' on input[name='lName']
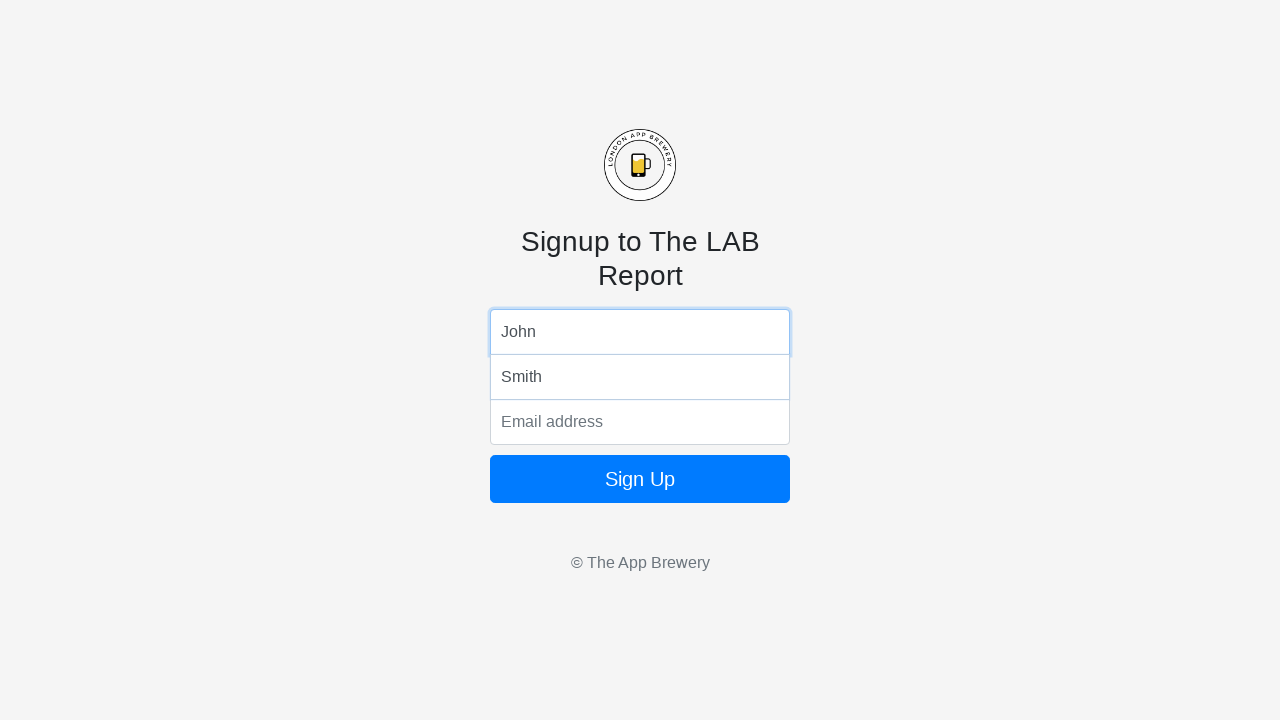

Filled email field with 'john.smith@example.com' on input[name='email']
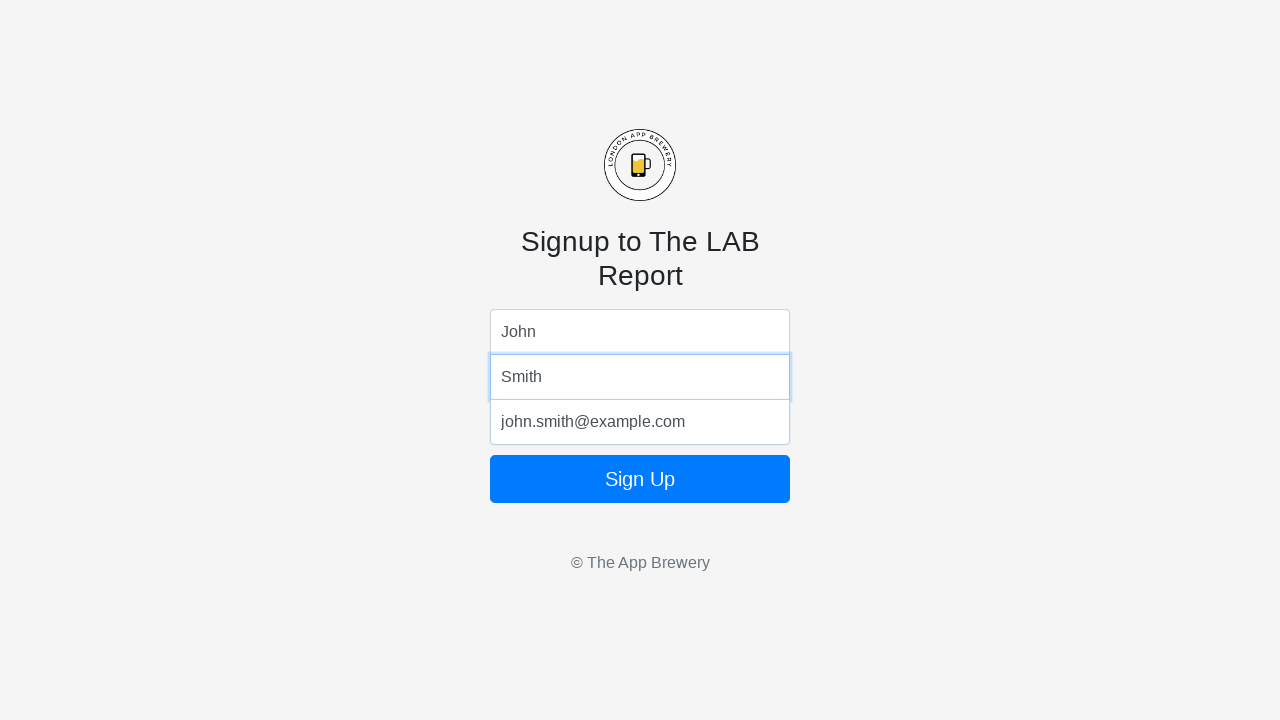

Clicked sign up button to submit form at (640, 479) on form button
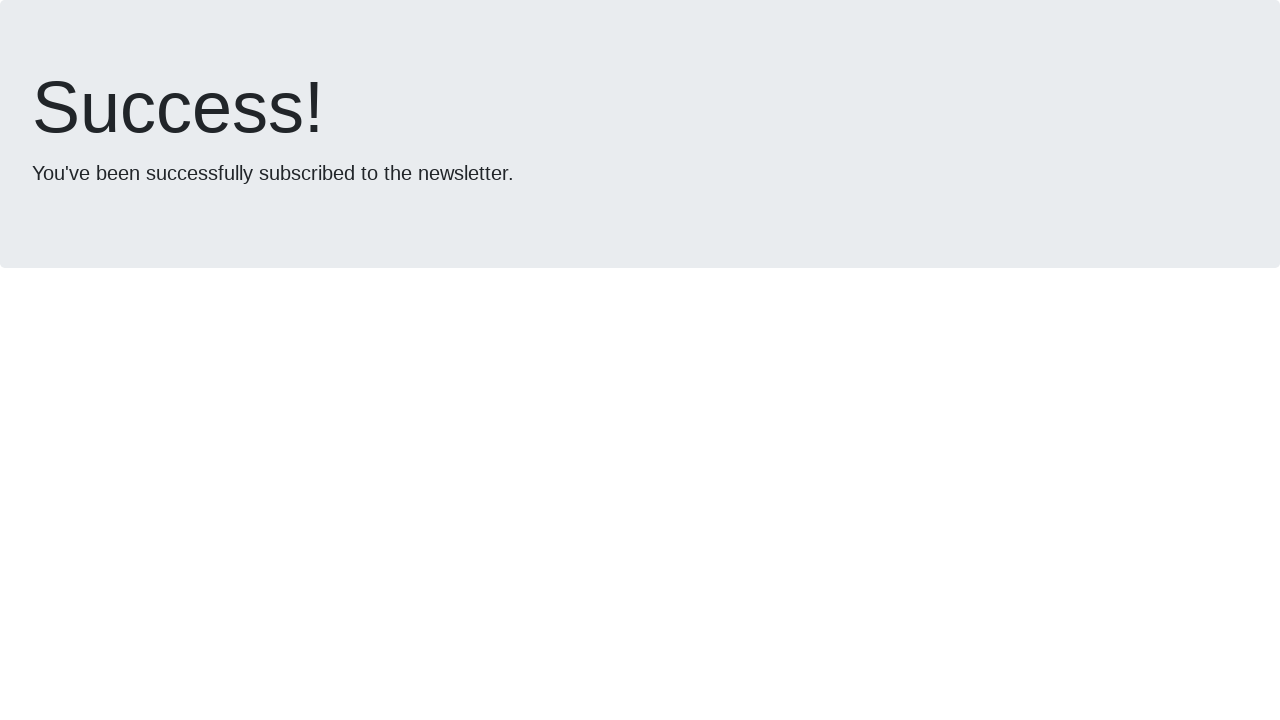

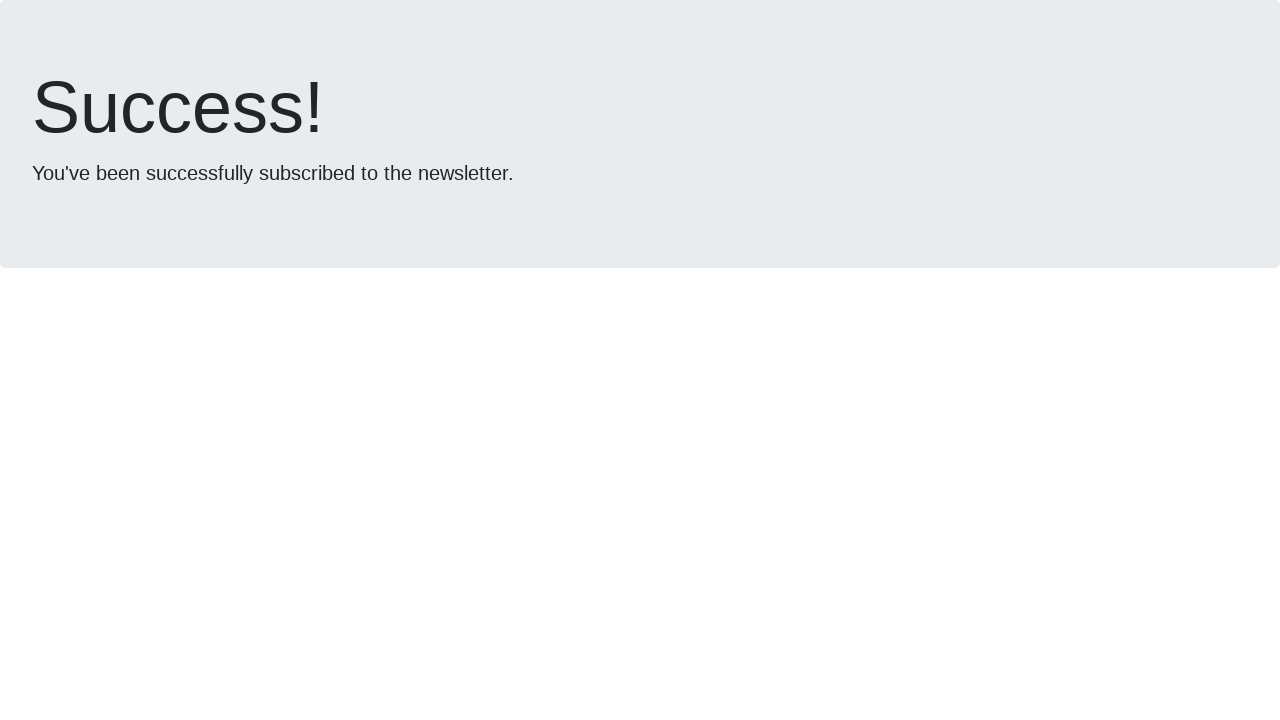